Tests HTML5 form validation messages by triggering validation on required fields and verifying the browser's built-in validation messages appear correctly.

Starting URL: https://automationfc.github.io/html5/index.html

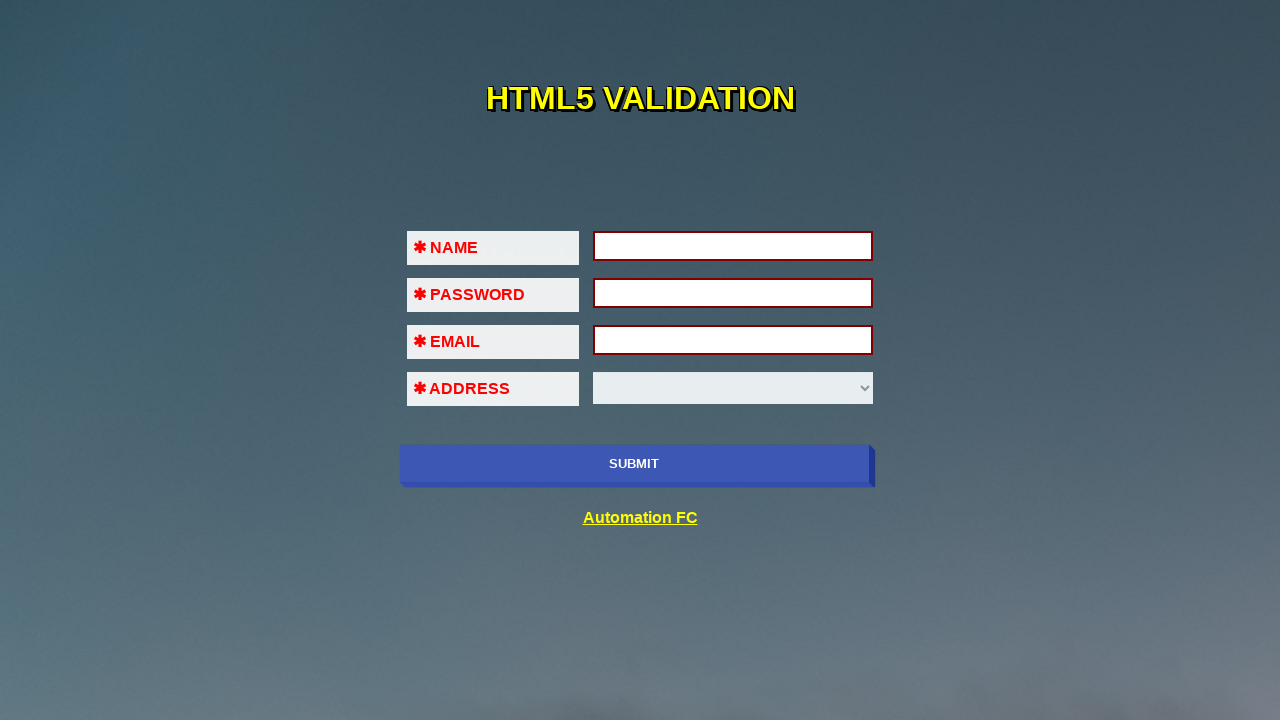

Clicked submit button to trigger validation on fname field at (634, 464) on input[type='submit']
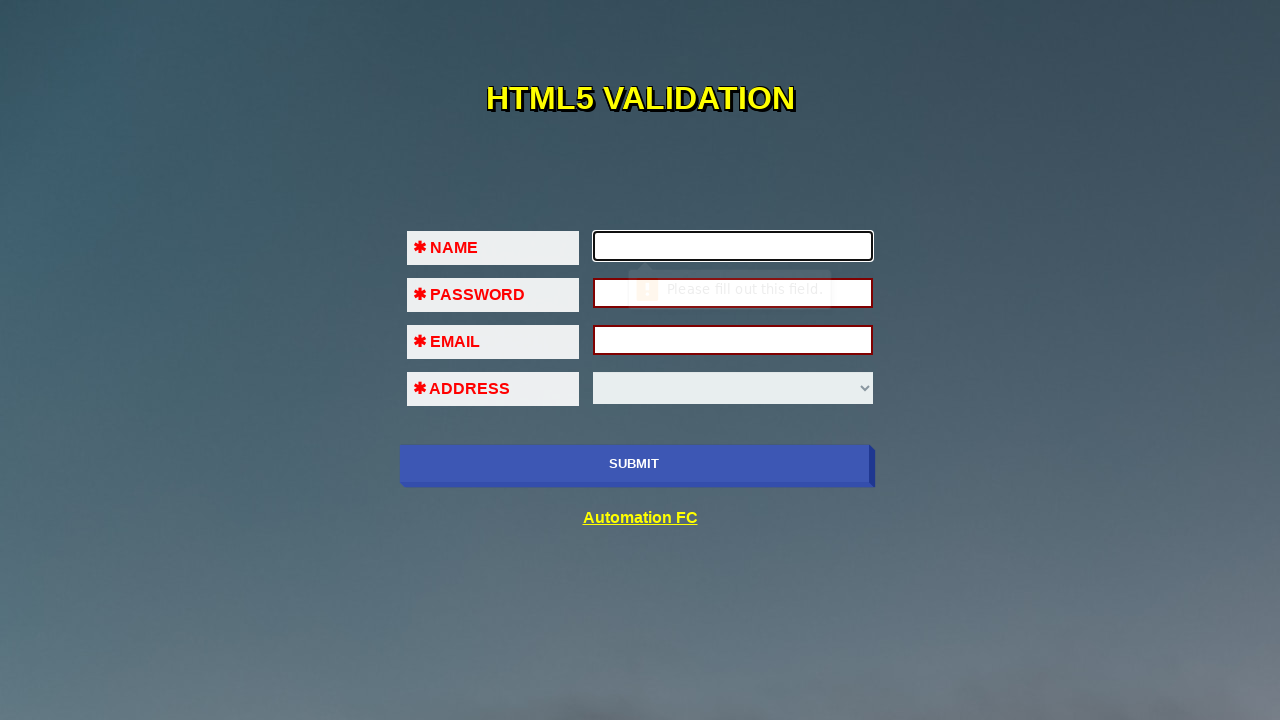

Filled fname field with 'test' on #fname
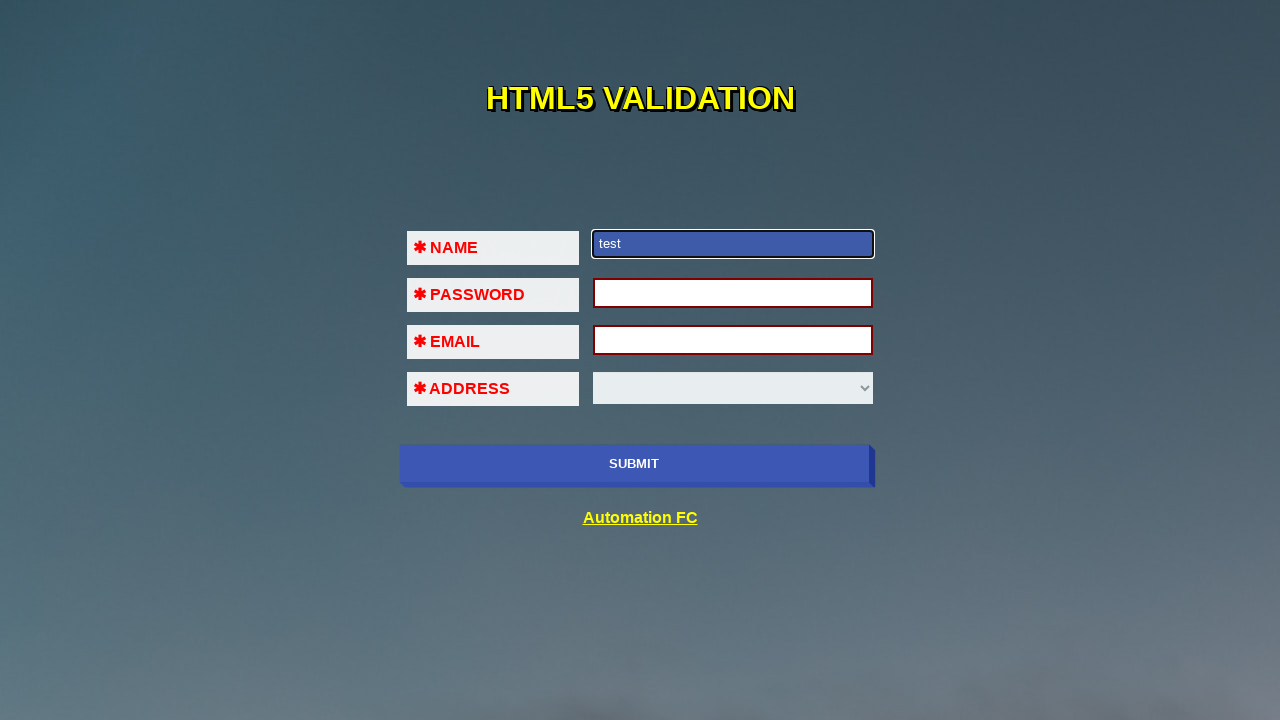

Clicked submit button to trigger validation on password field at (634, 464) on input[type='submit']
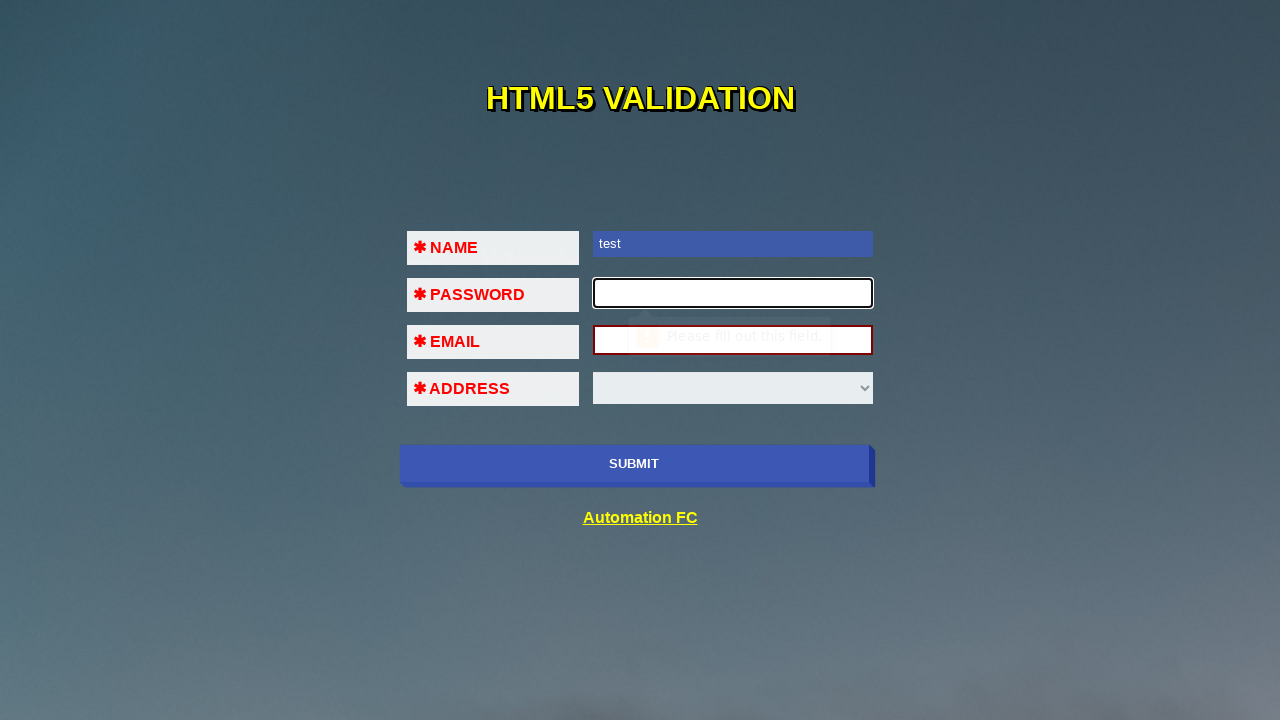

Filled password field with 'test' on #pass
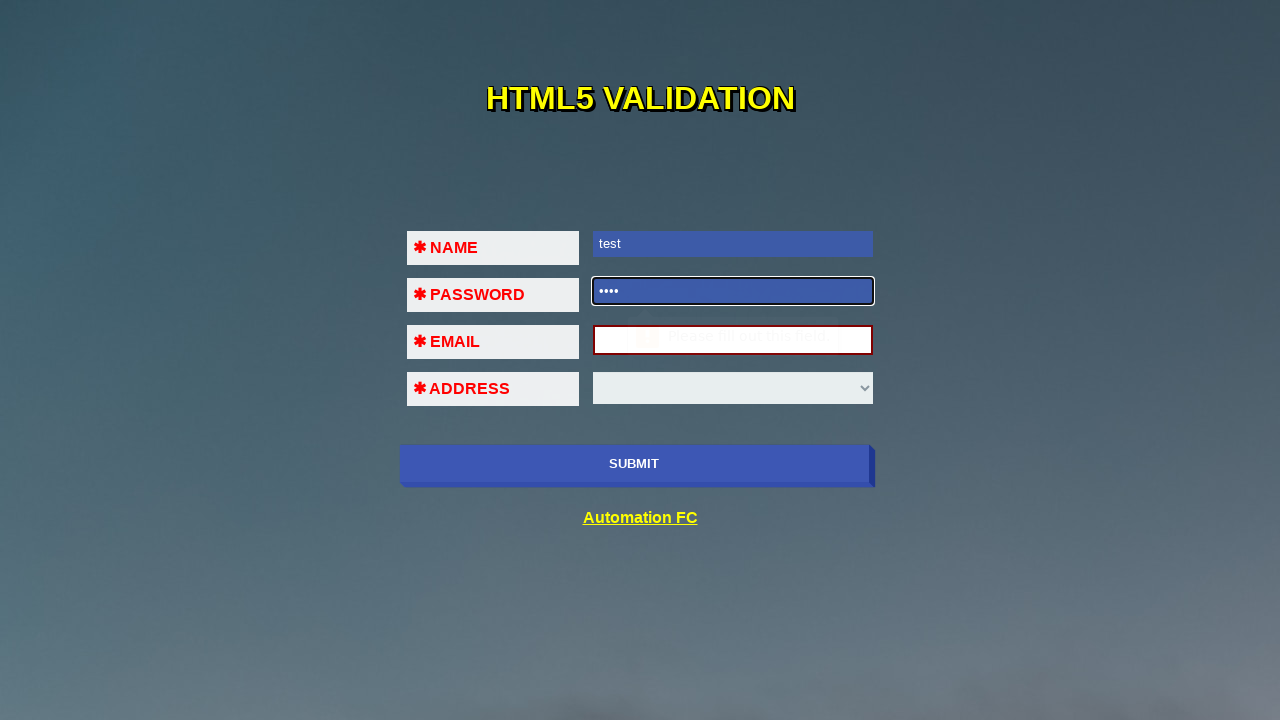

Clicked submit button to trigger validation on email field at (634, 464) on input[type='submit']
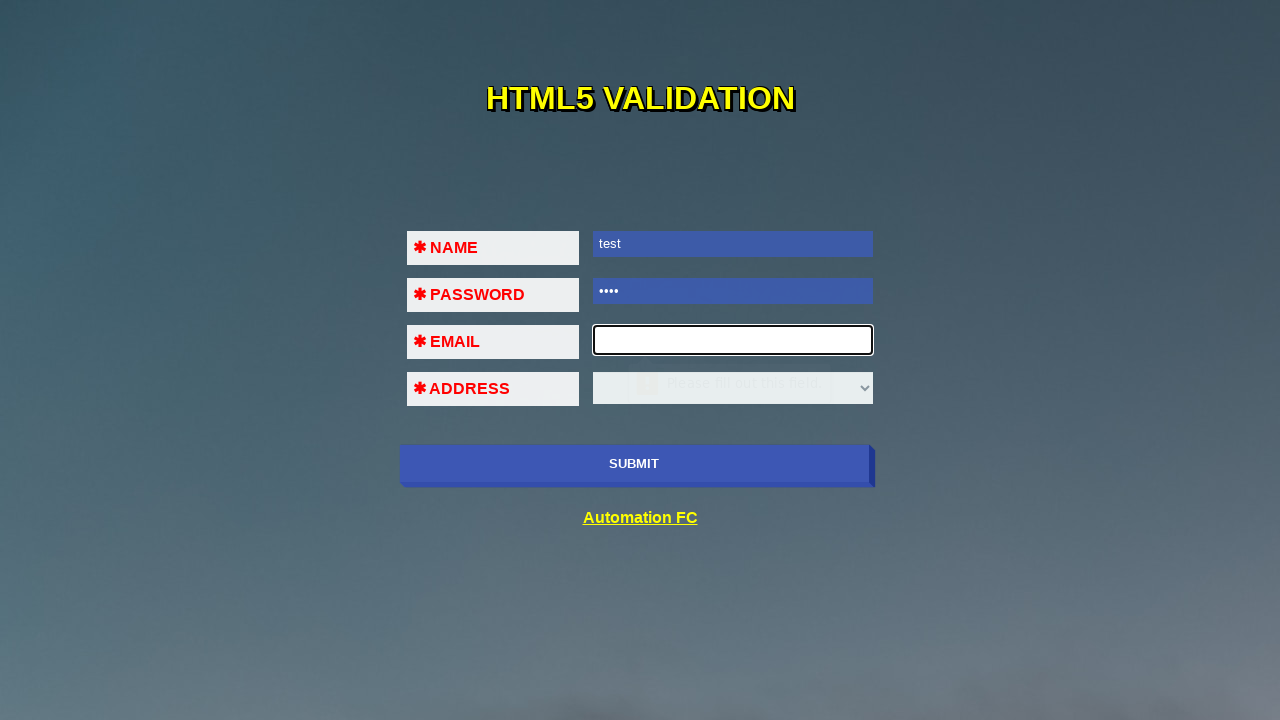

Filled email field with invalid value 'test' on #em
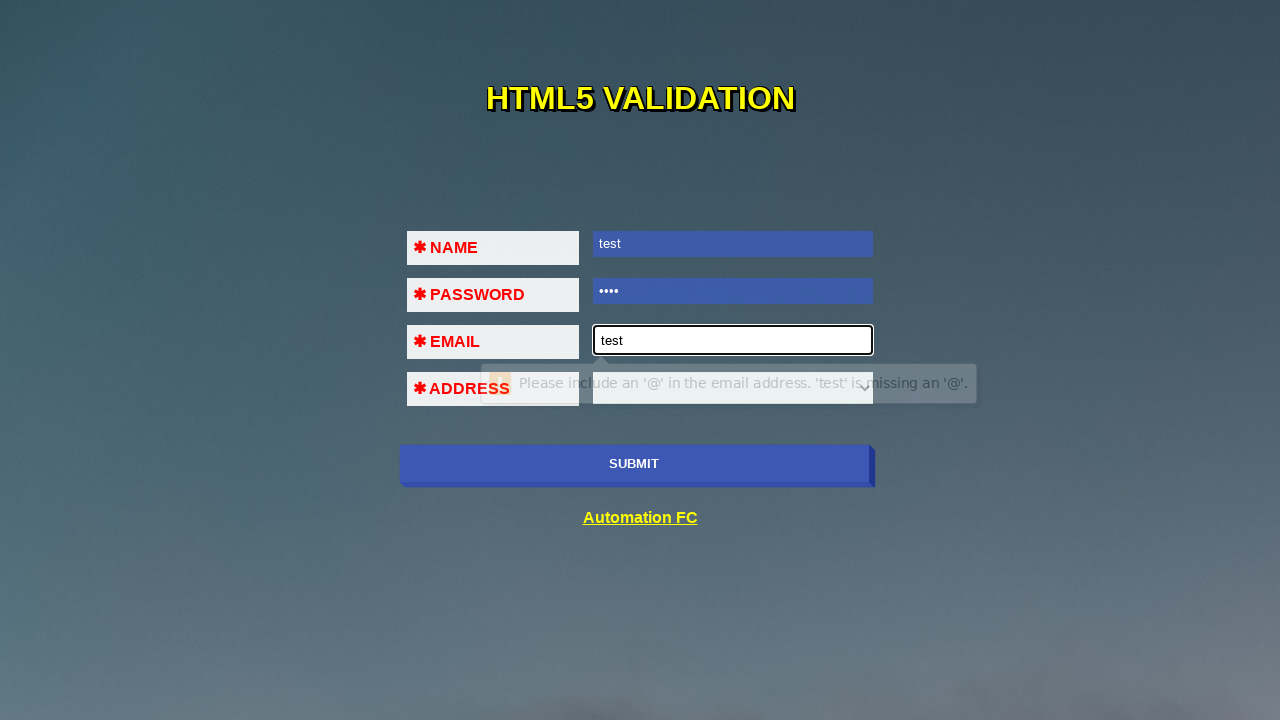

Clicked submit button to trigger email format validation message at (634, 464) on input[type='submit']
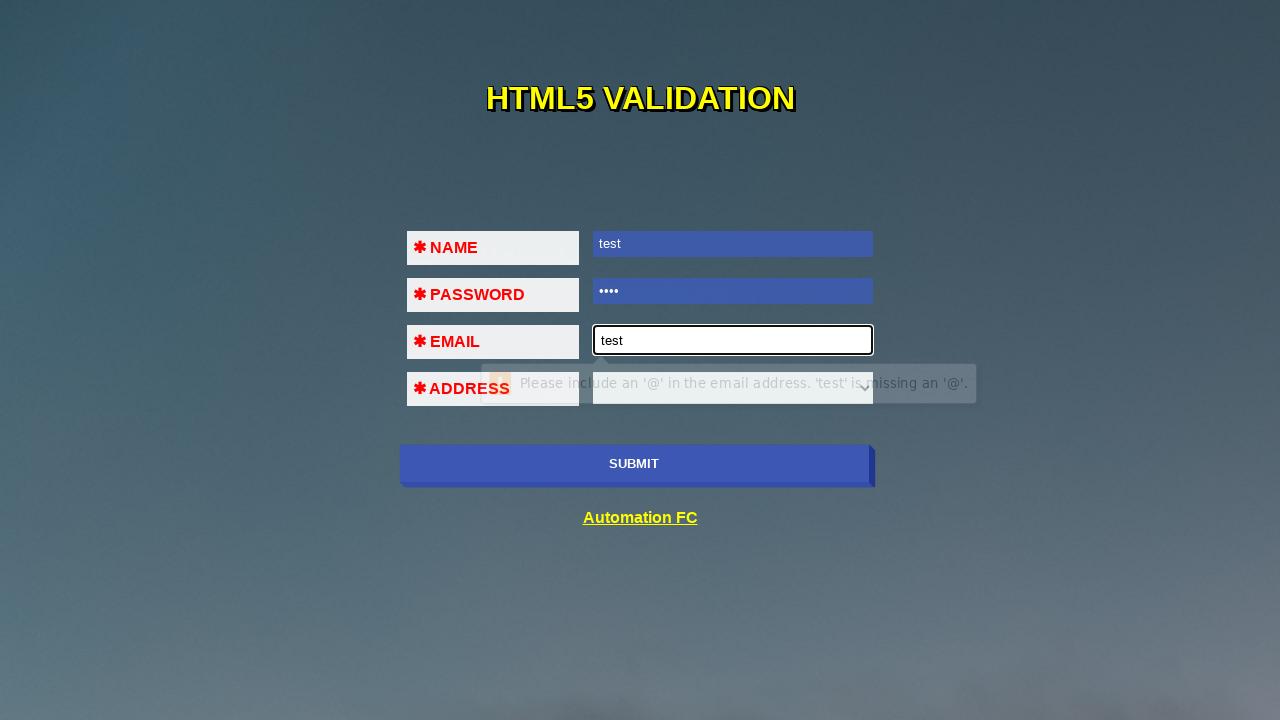

Filled email field with valid email 'test@mail.com' on #em
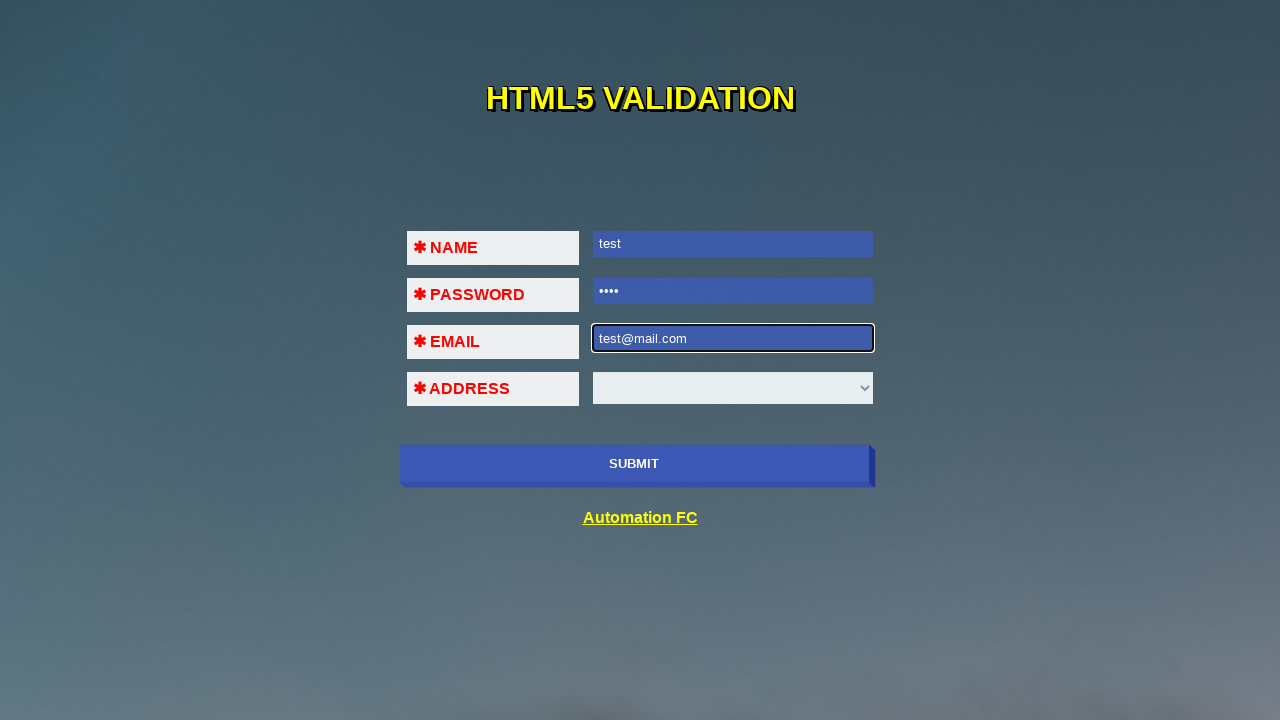

Clicked submit button to trigger validation on select field at (634, 464) on input[type='submit']
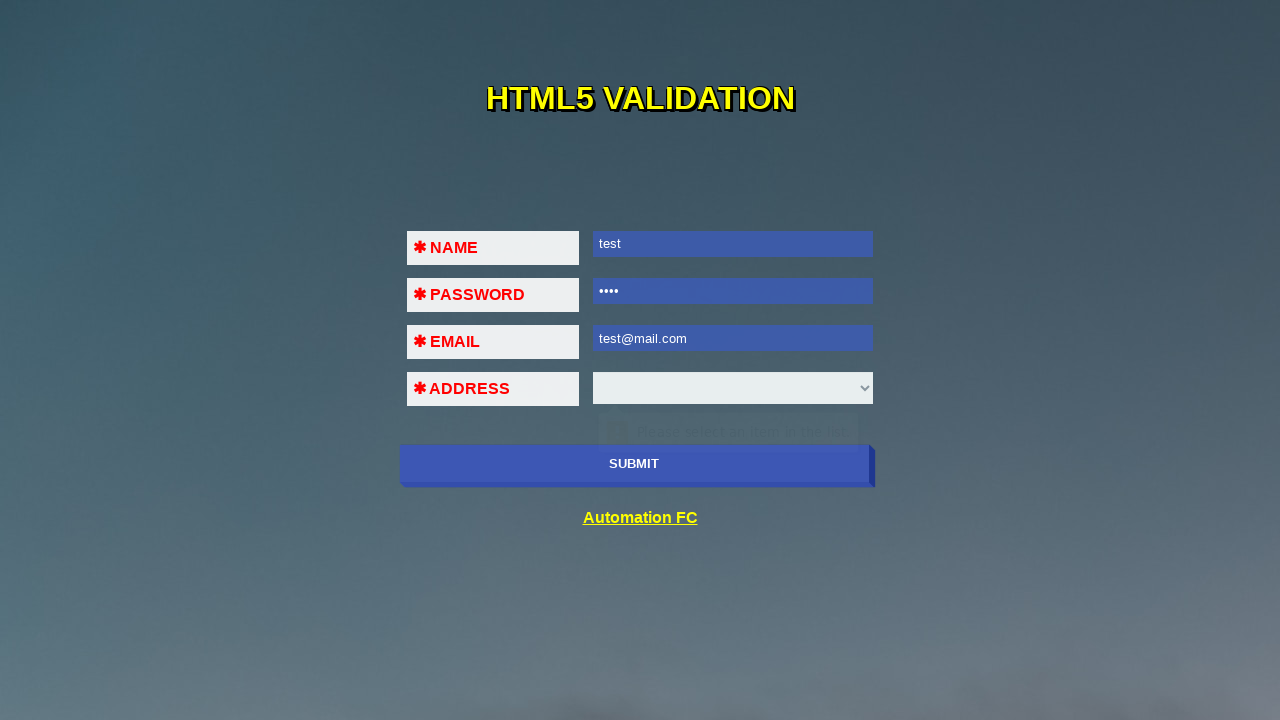

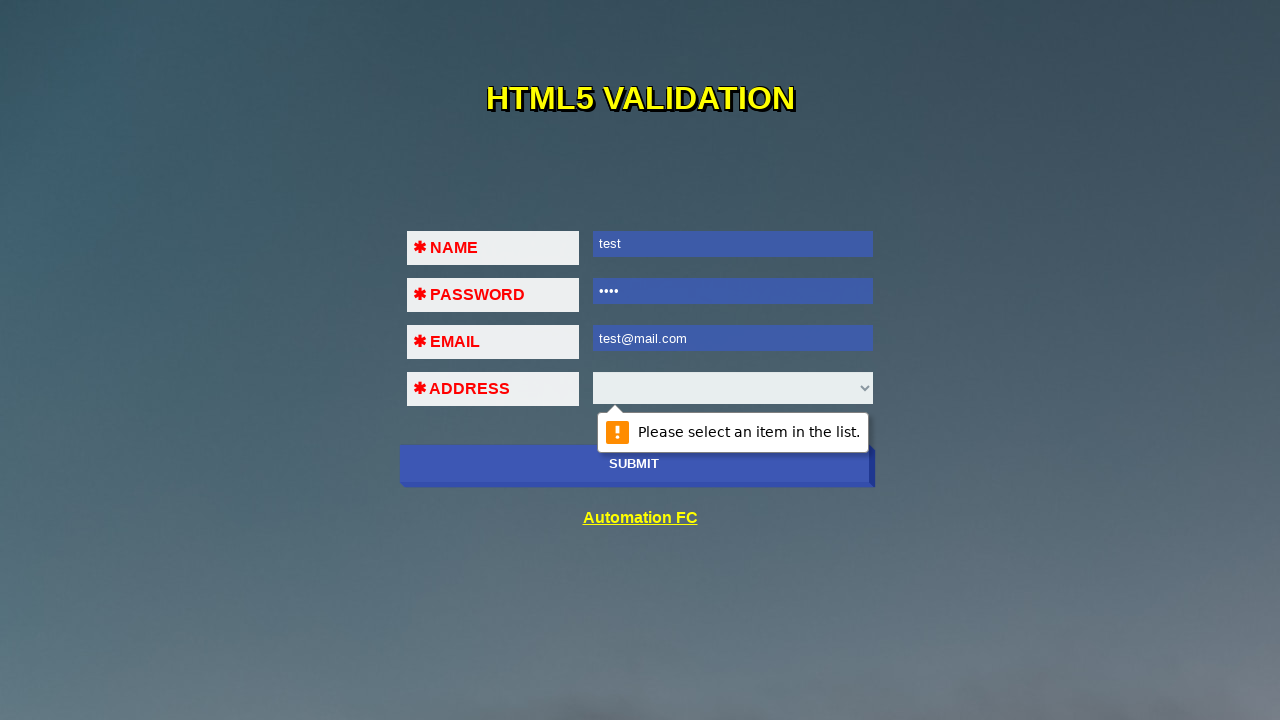